Tests that the form displays all expected input field wrappers

Starting URL: https://demoqa.com/elements

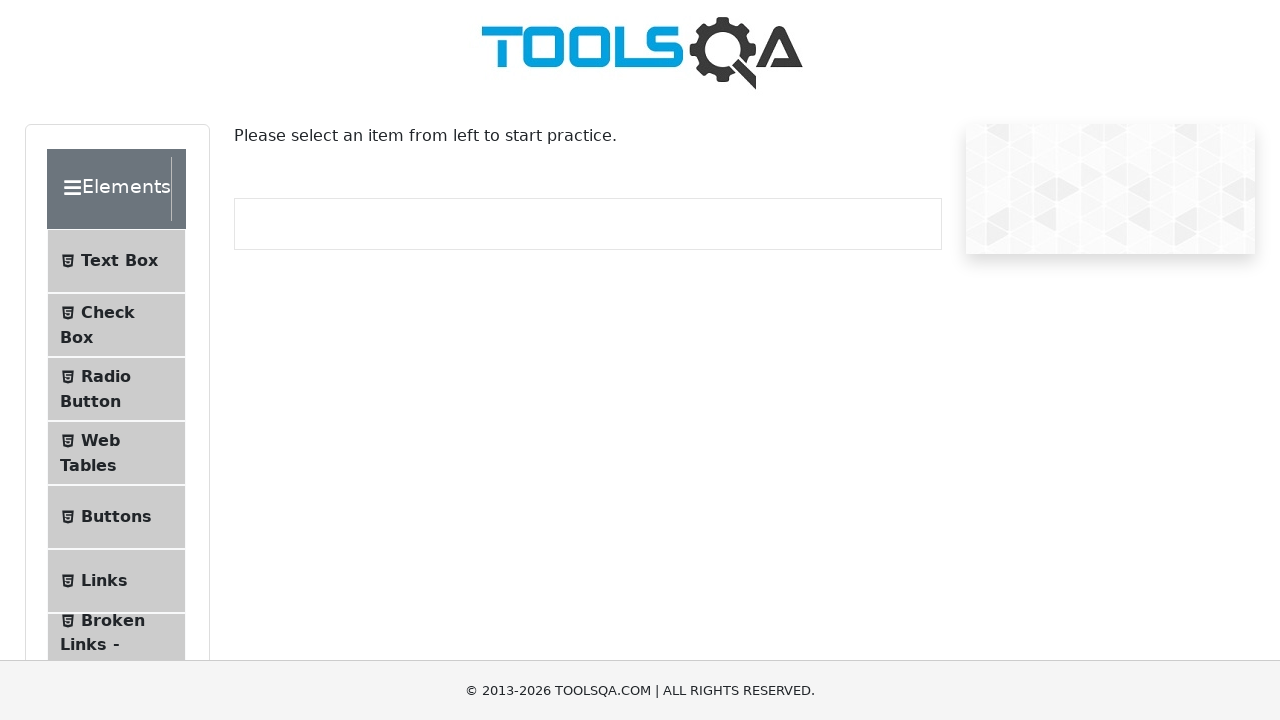

Clicked on Text Box section (item-0) at (116, 261) on #item-0
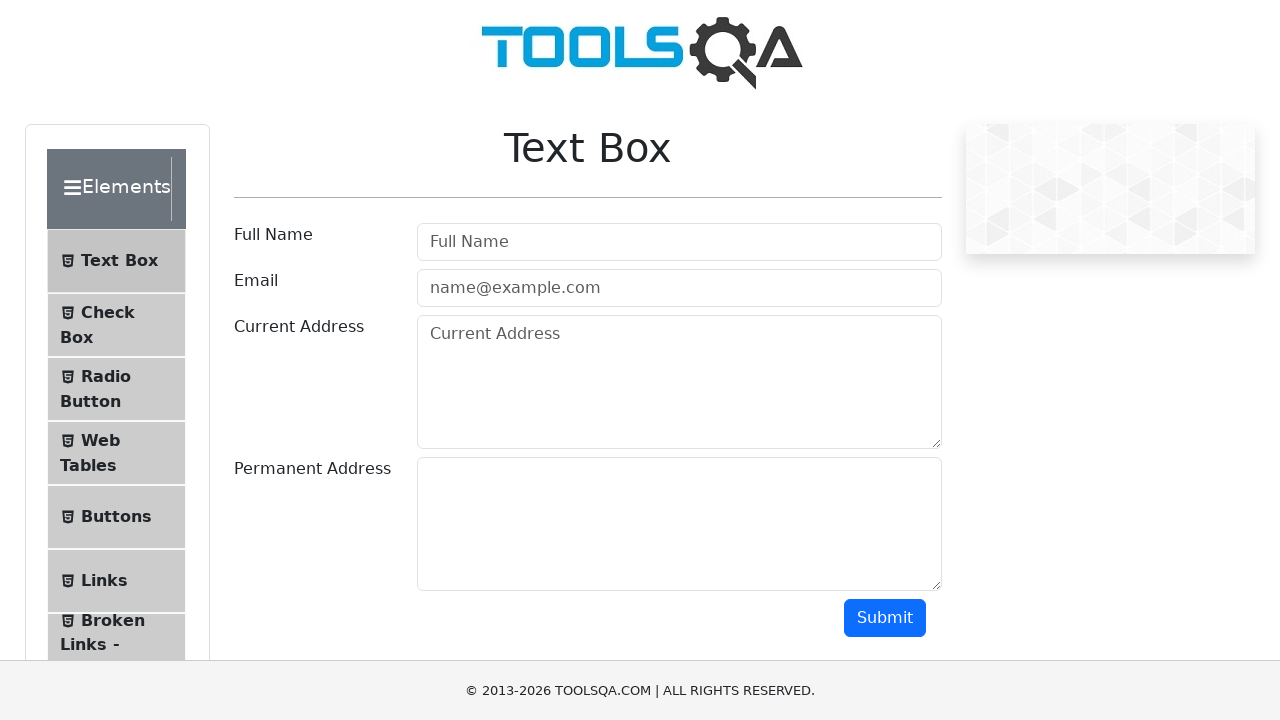

Name field wrapper is displayed
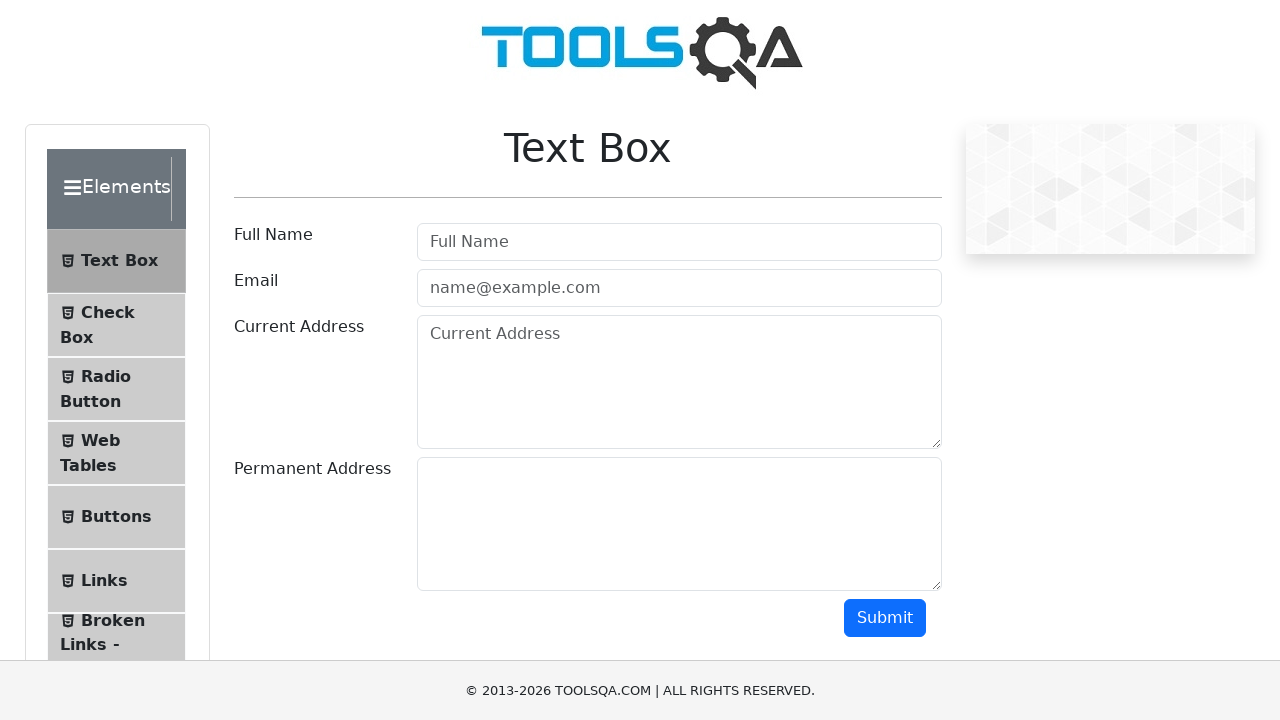

Email field wrapper is displayed
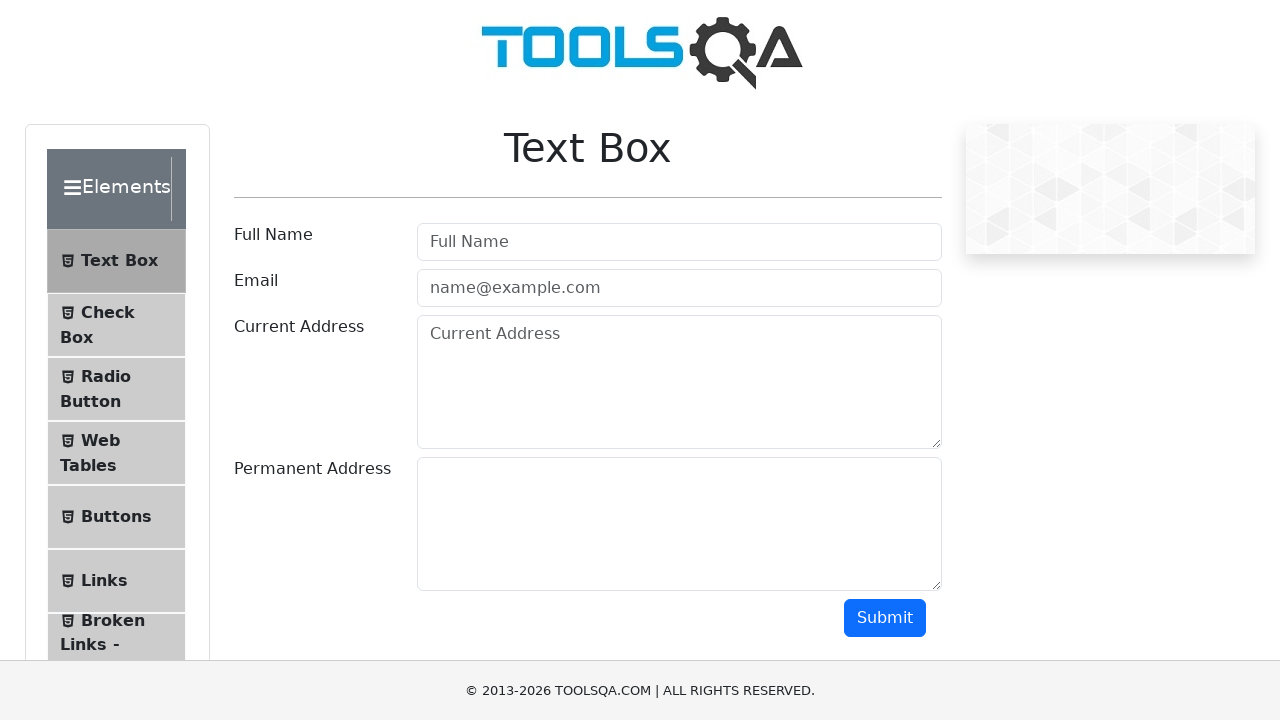

Current address field wrapper is displayed
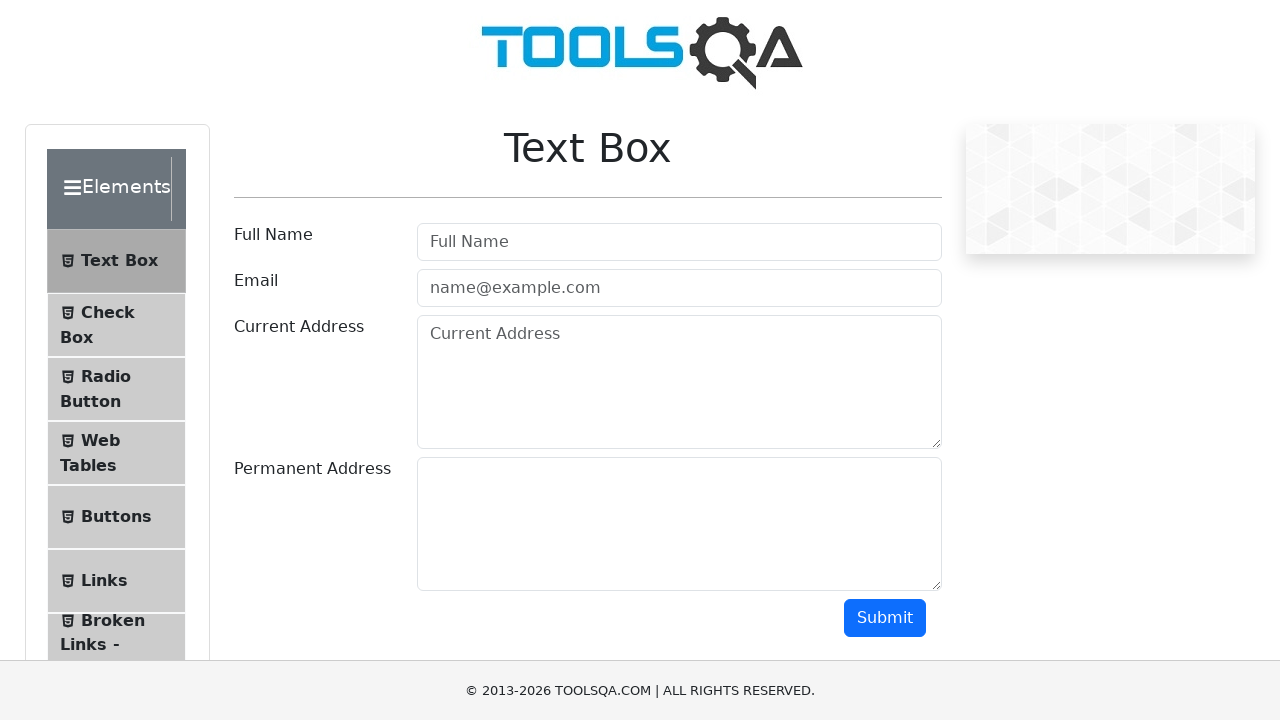

Permanent address field wrapper is displayed
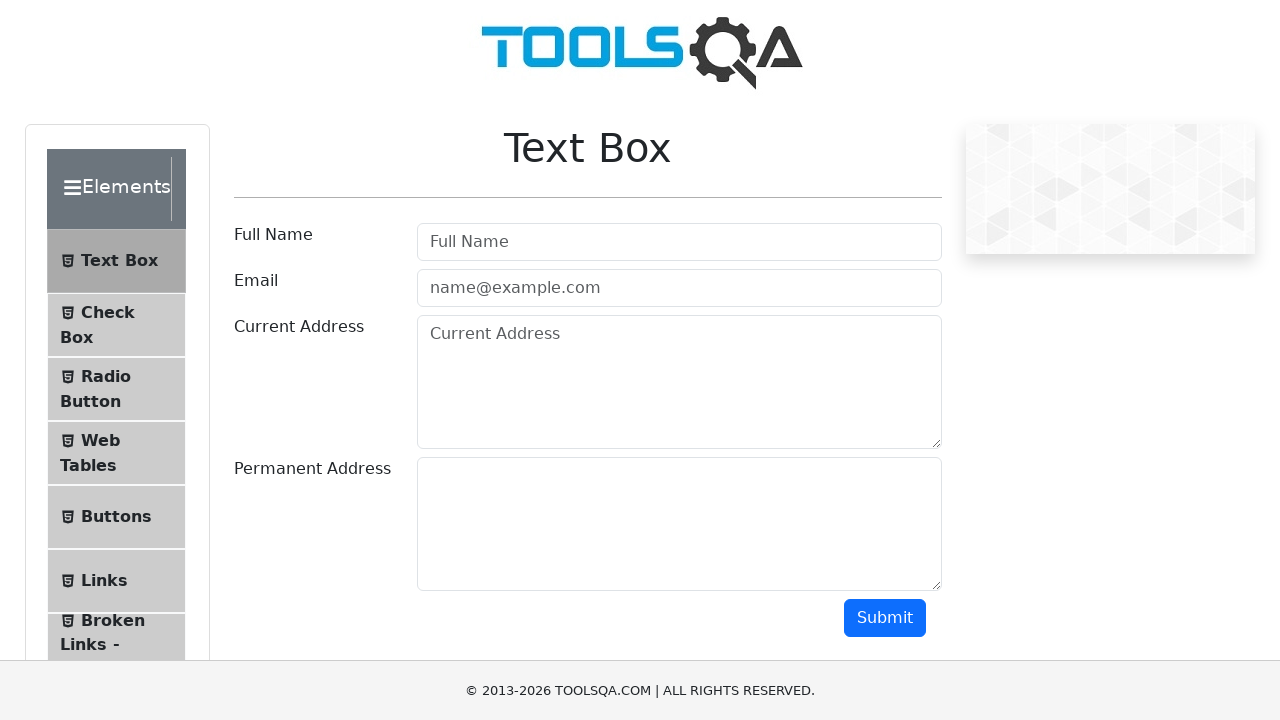

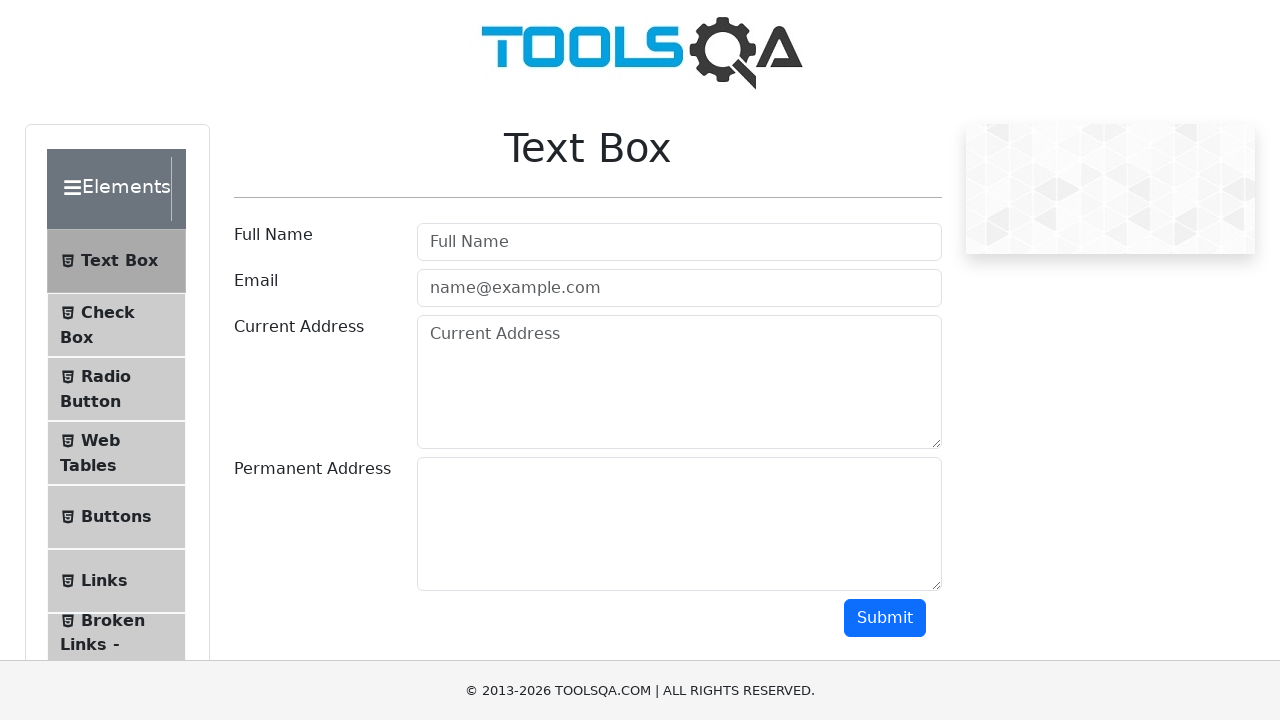